Tests that the "Visible After 5 Seconds" button appears after waiting and verifies it becomes visible on the page.

Starting URL: https://demoqa.com/dynamic-properties

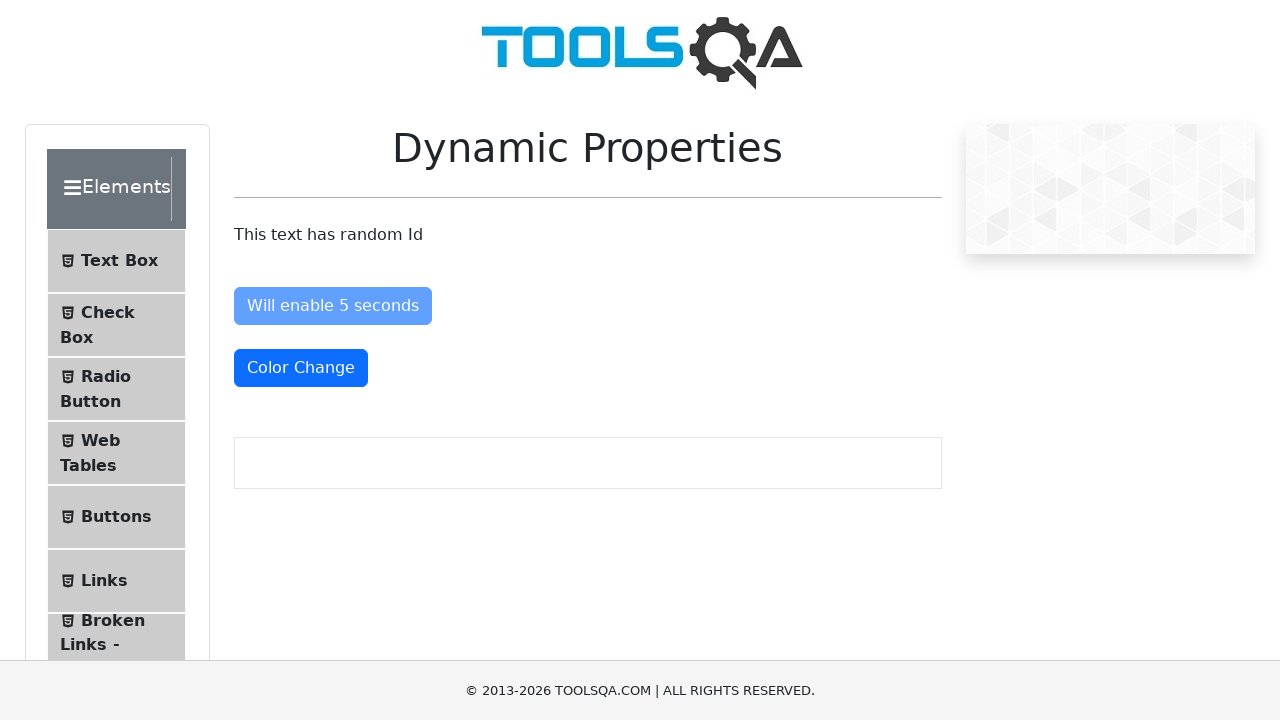

Located the 'Visible After 5 Seconds' button element
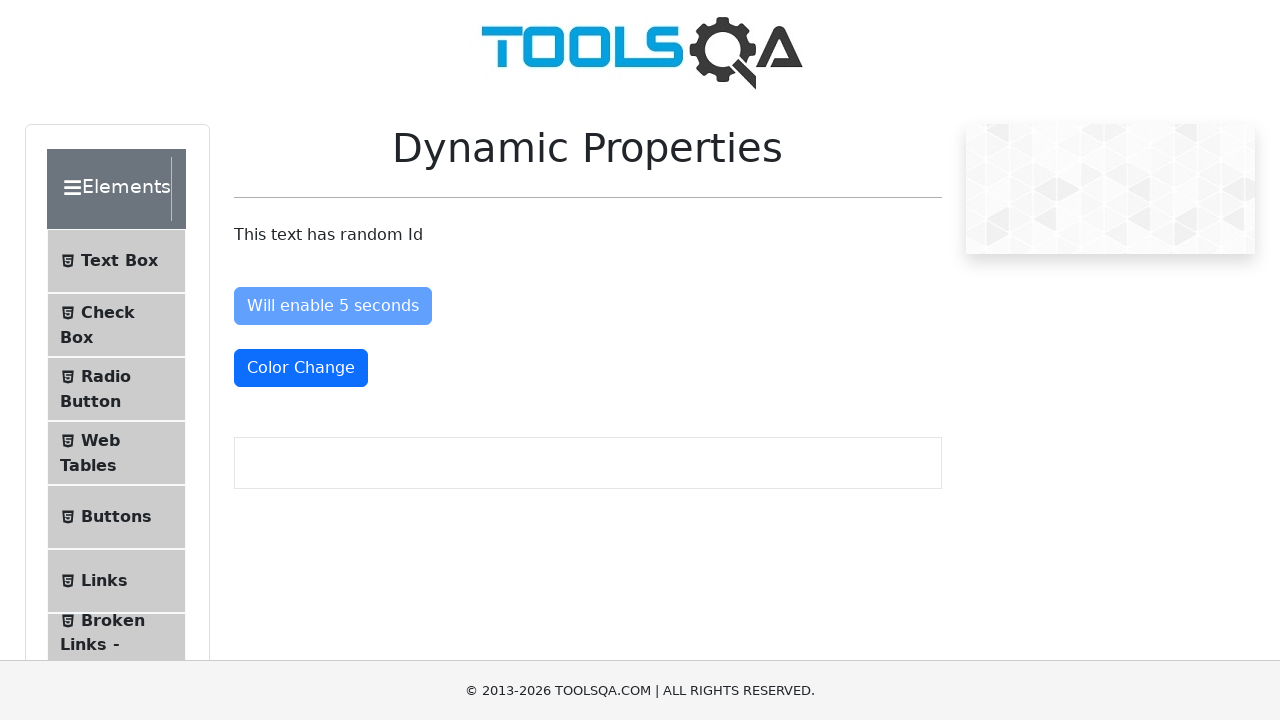

Waited for button to become visible (up to 20 seconds)
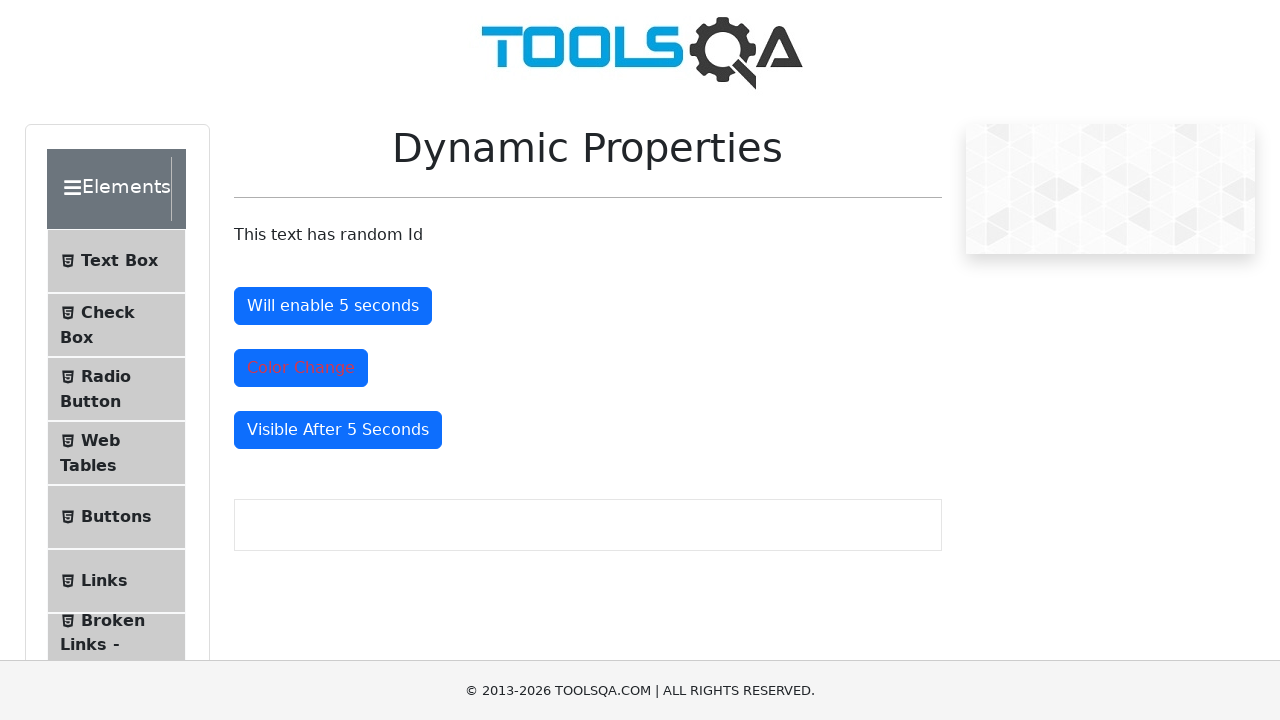

Verified that the 'Visible After 5 Seconds' button is now visible
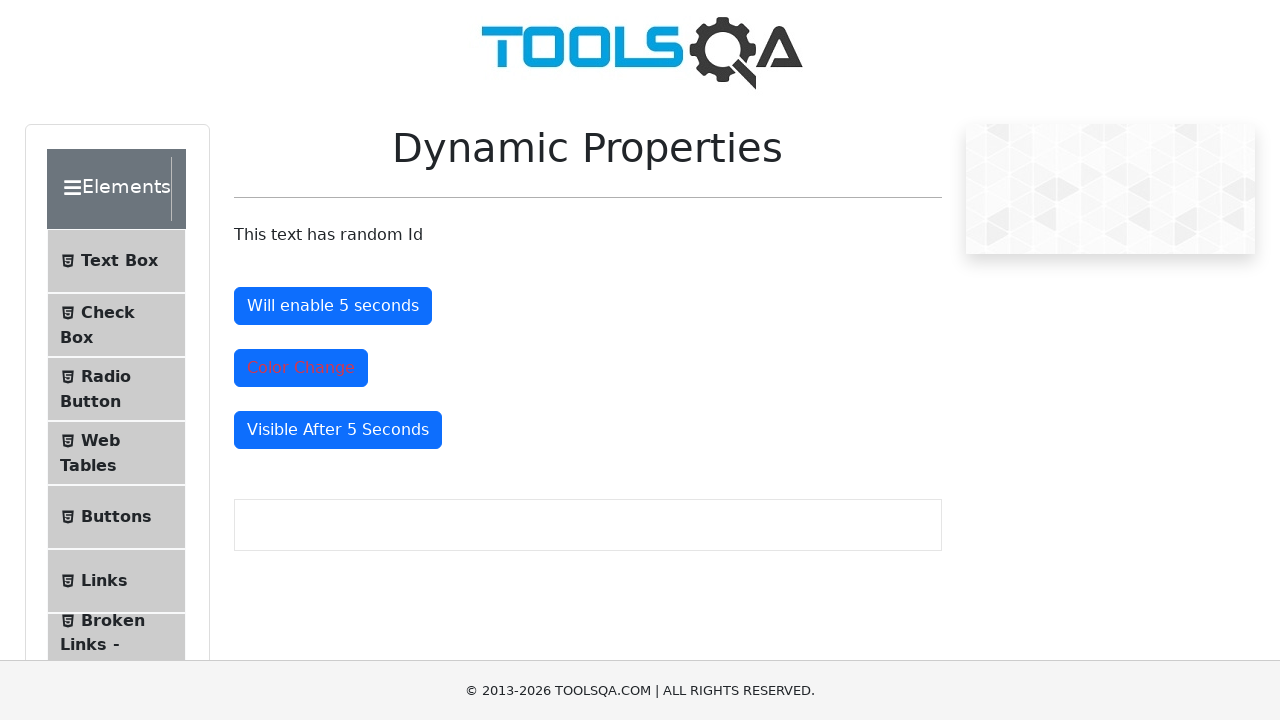

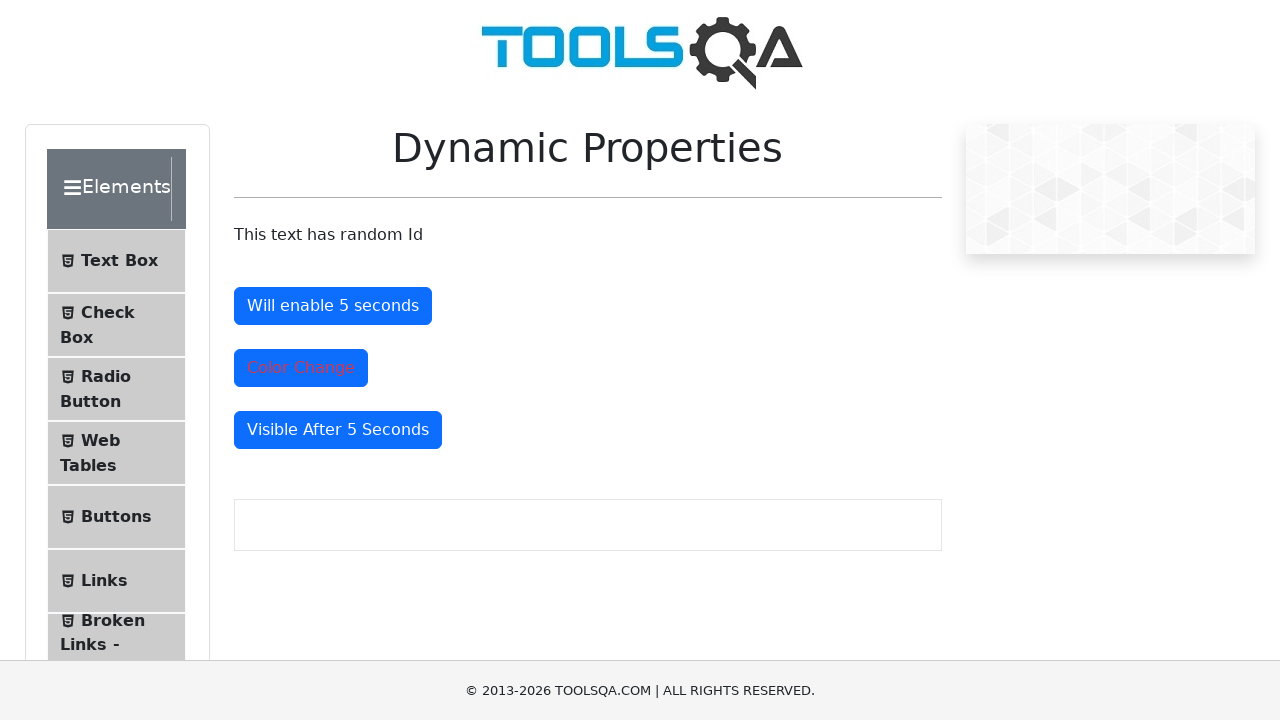